Navigates to the Central Bank of Brazil website and verifies the page loads successfully

Starting URL: https://www.bcb.gov.br/

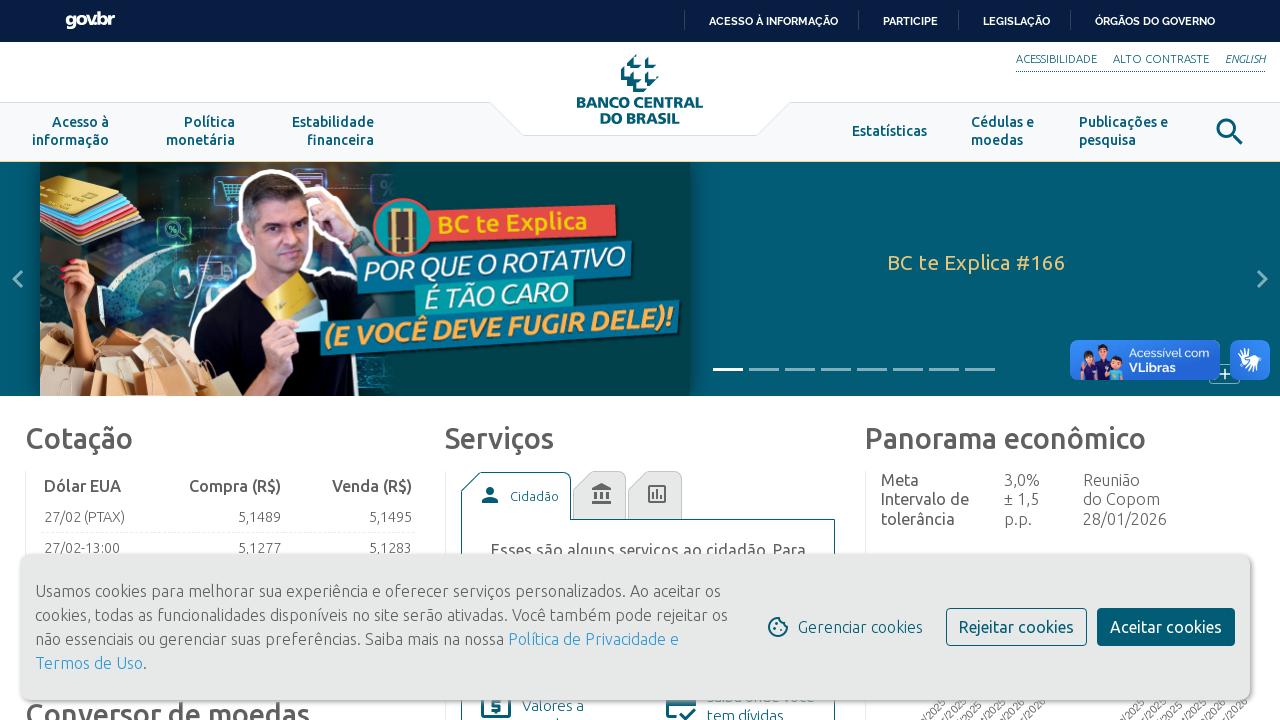

Navigated to Central Bank of Brazil website (https://www.bcb.gov.br/)
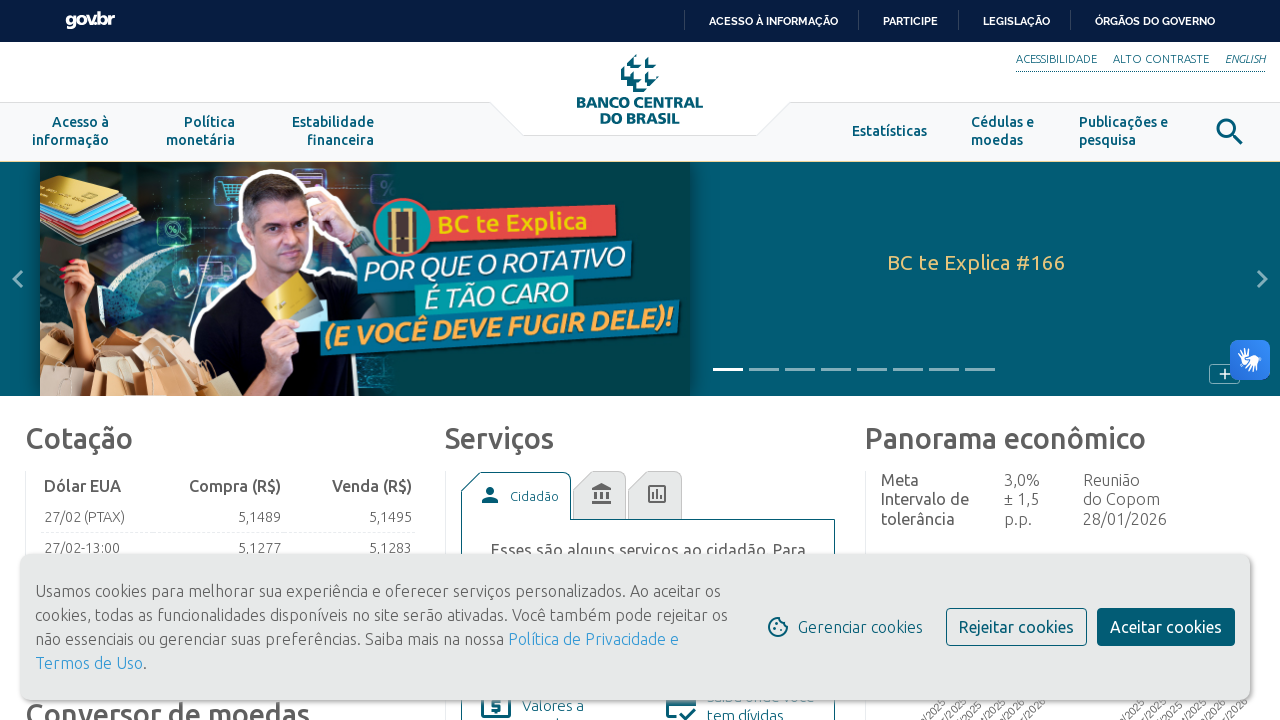

Page DOM content loaded
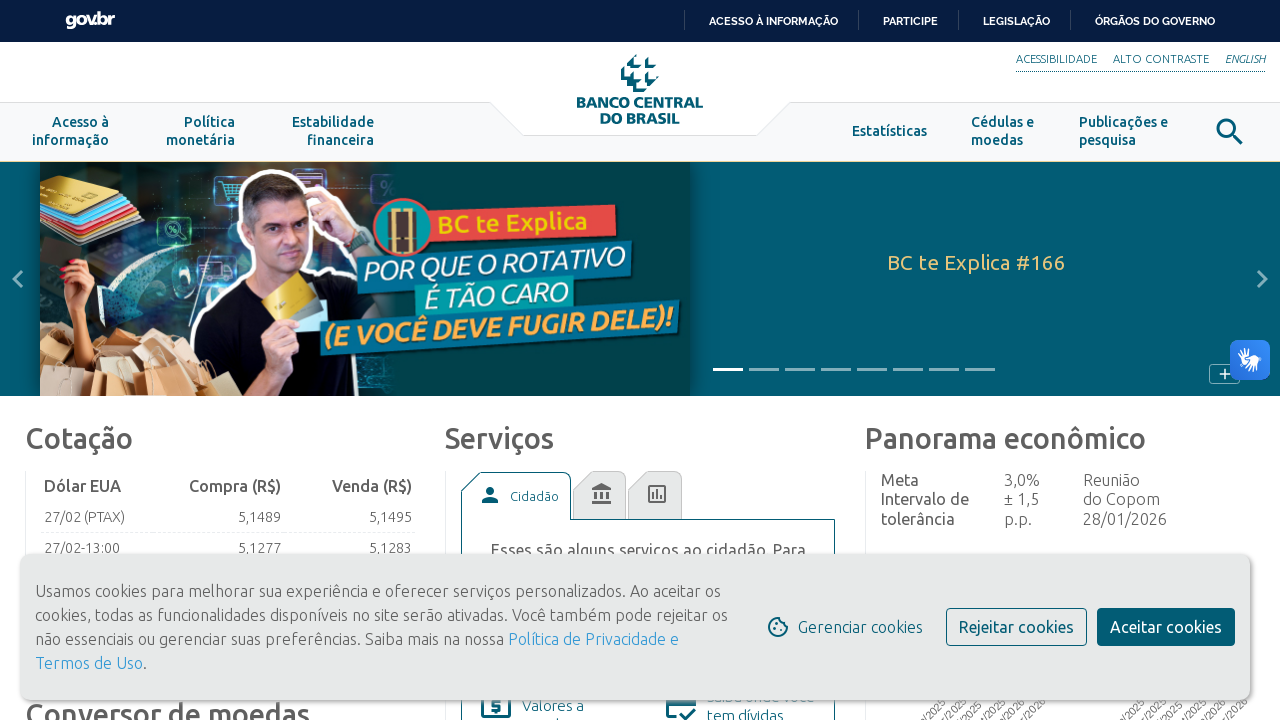

Body element is visible, page has loaded successfully
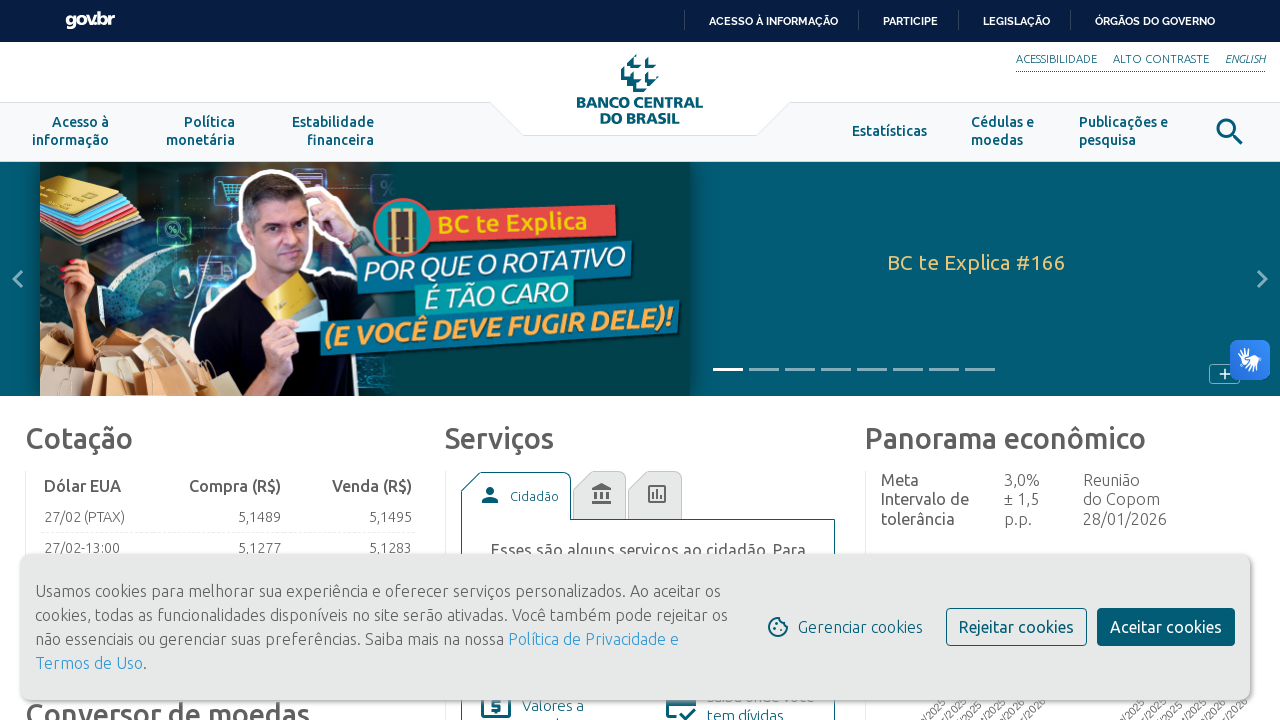

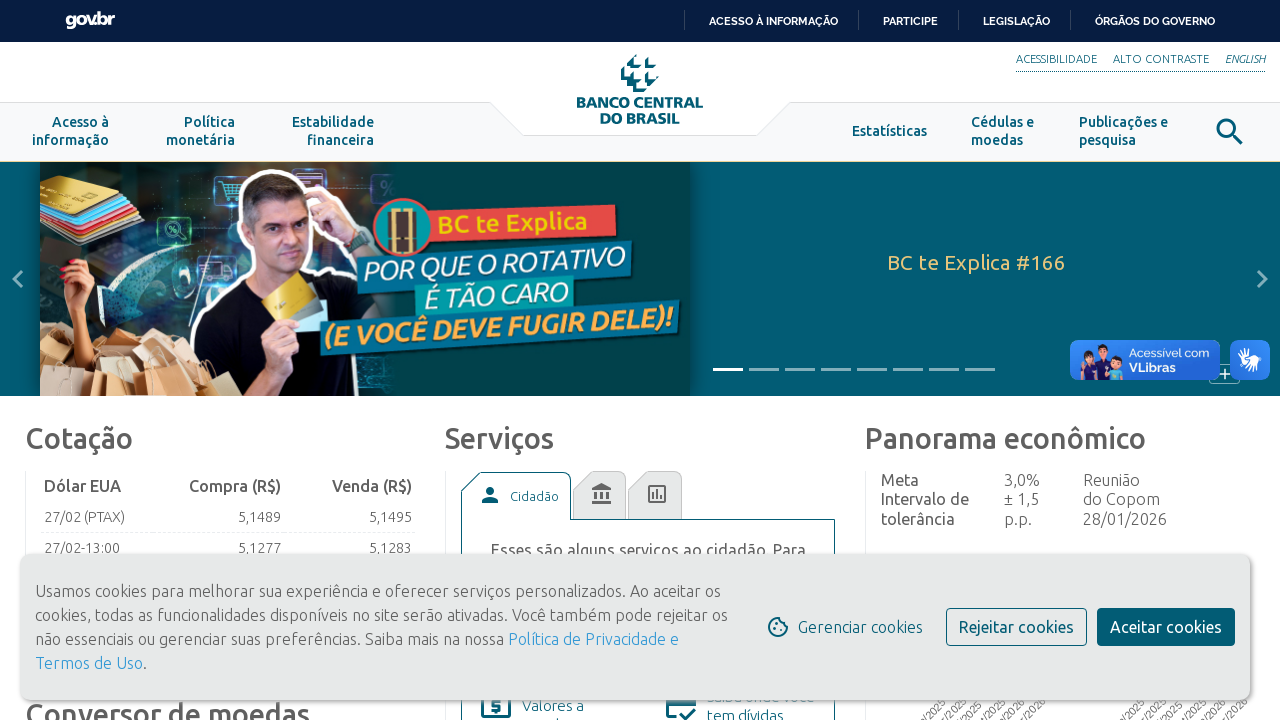